Tests the Community Guidelines footer link by clicking it and verifying navigation to the /community_guidelines page

Starting URL: https://scratch.mit.edu

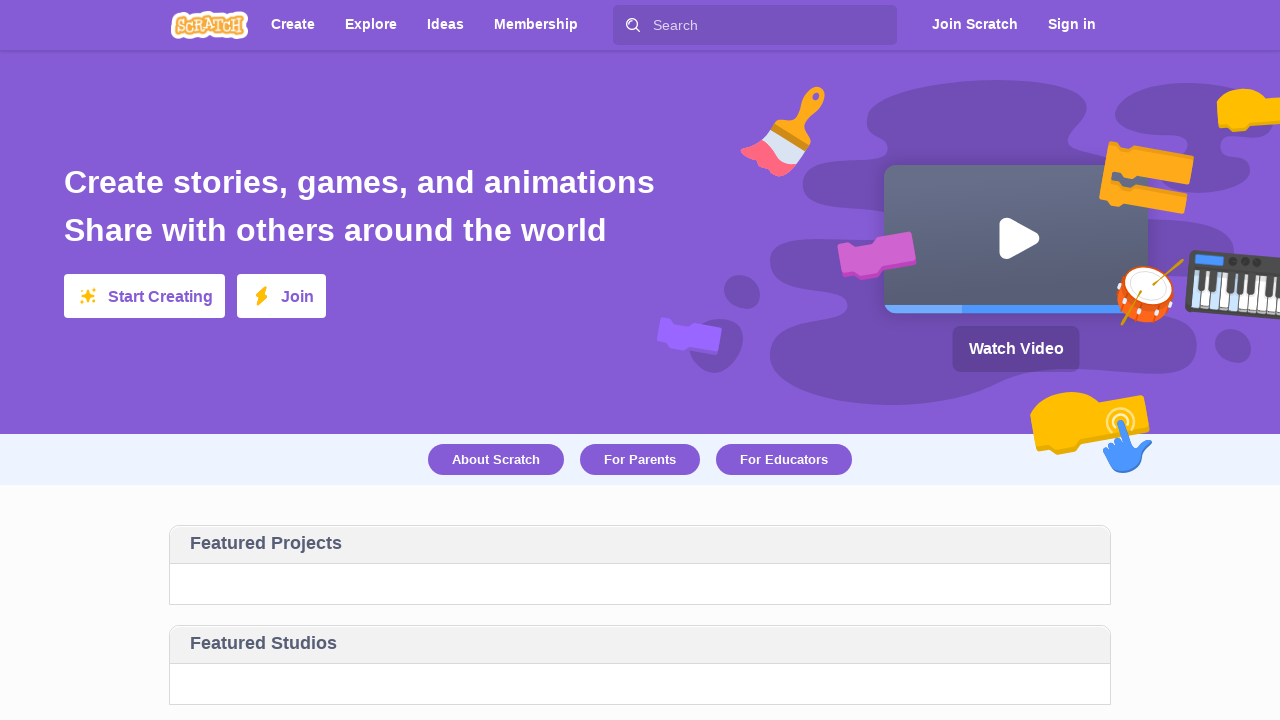

Waited for homepage to load - verified 'Create stories, games, and animations' text is visible
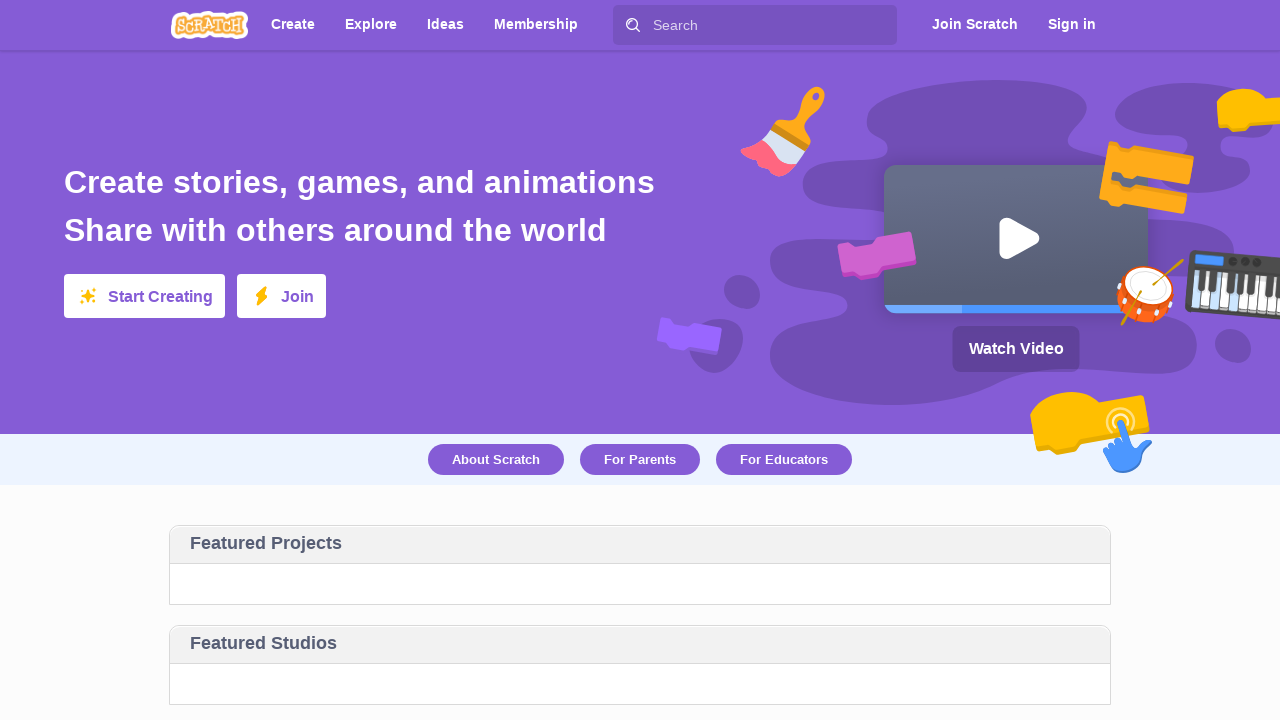

Clicked Community Guidelines link in footer at (431, 486) on text=Community Guidelines
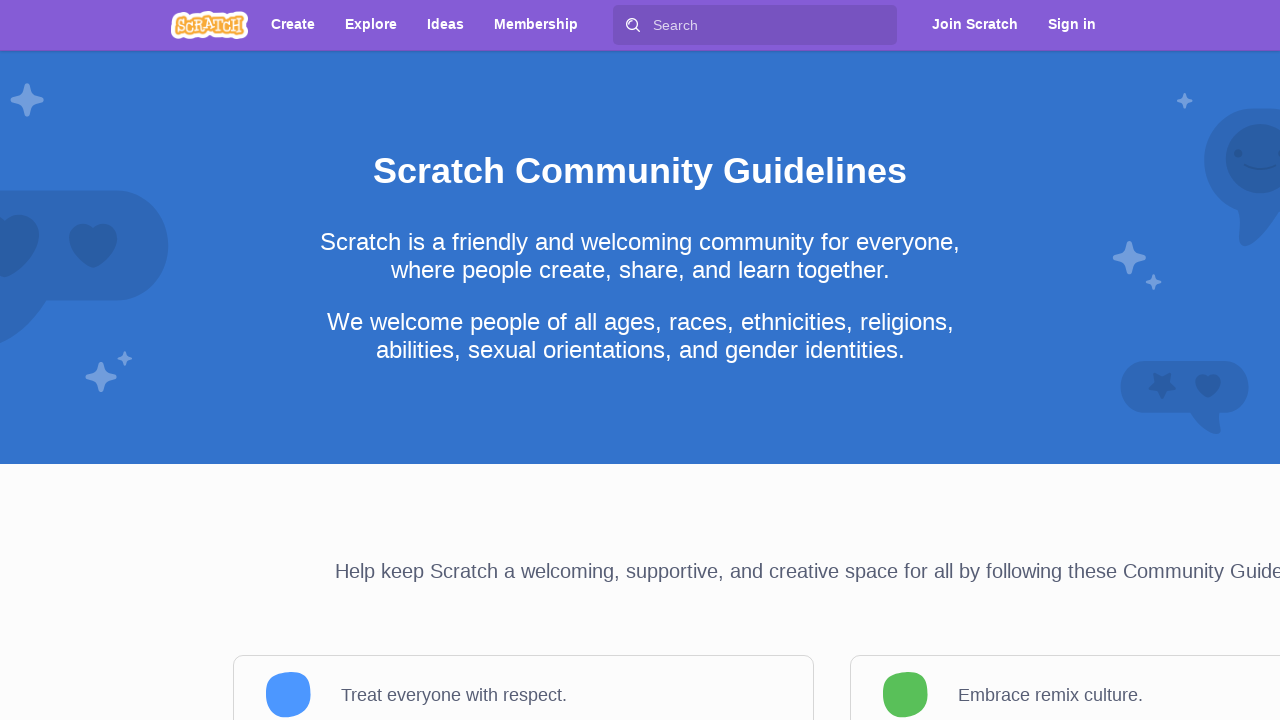

Waited for Community Guidelines page to load
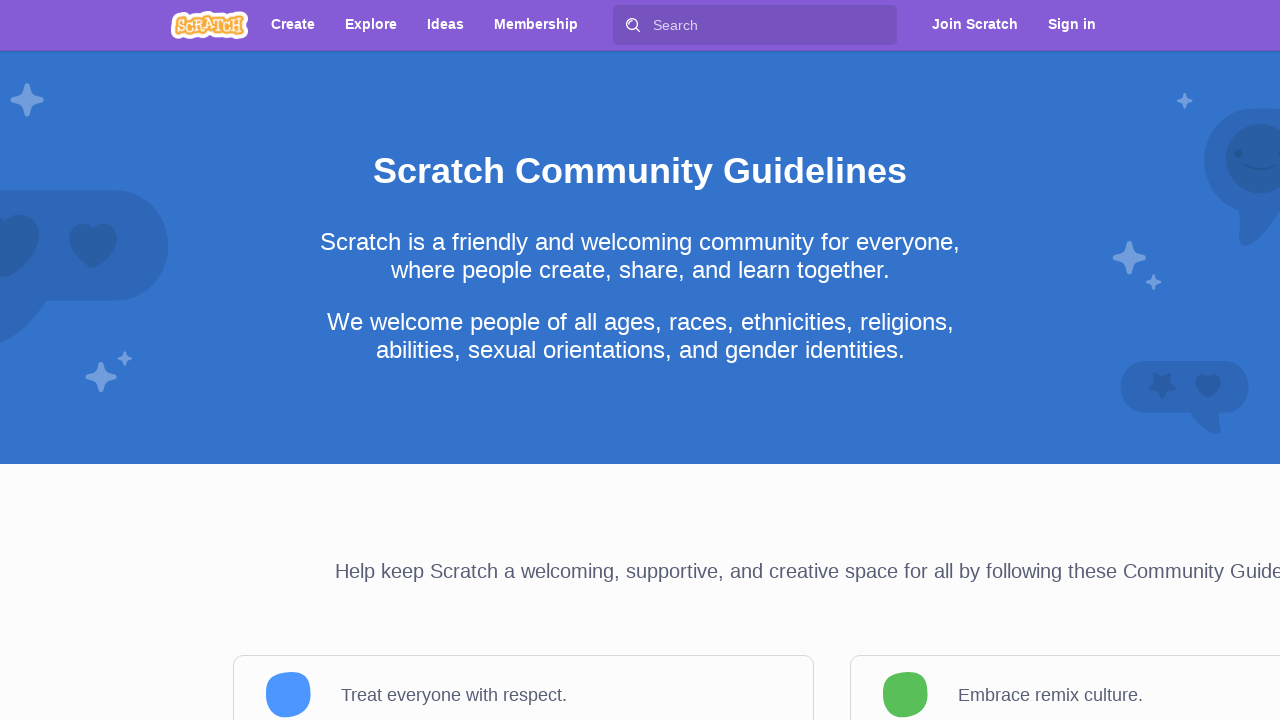

Verified navigation to /community_guidelines page - URL contains expected path
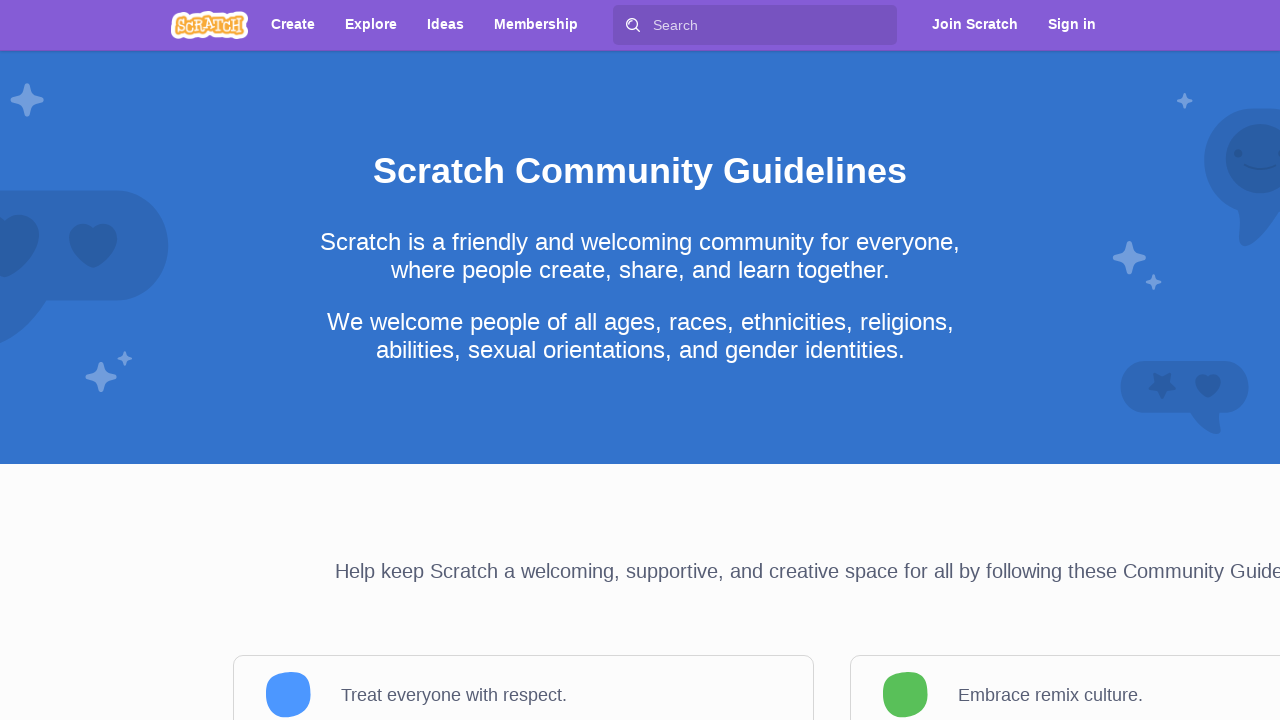

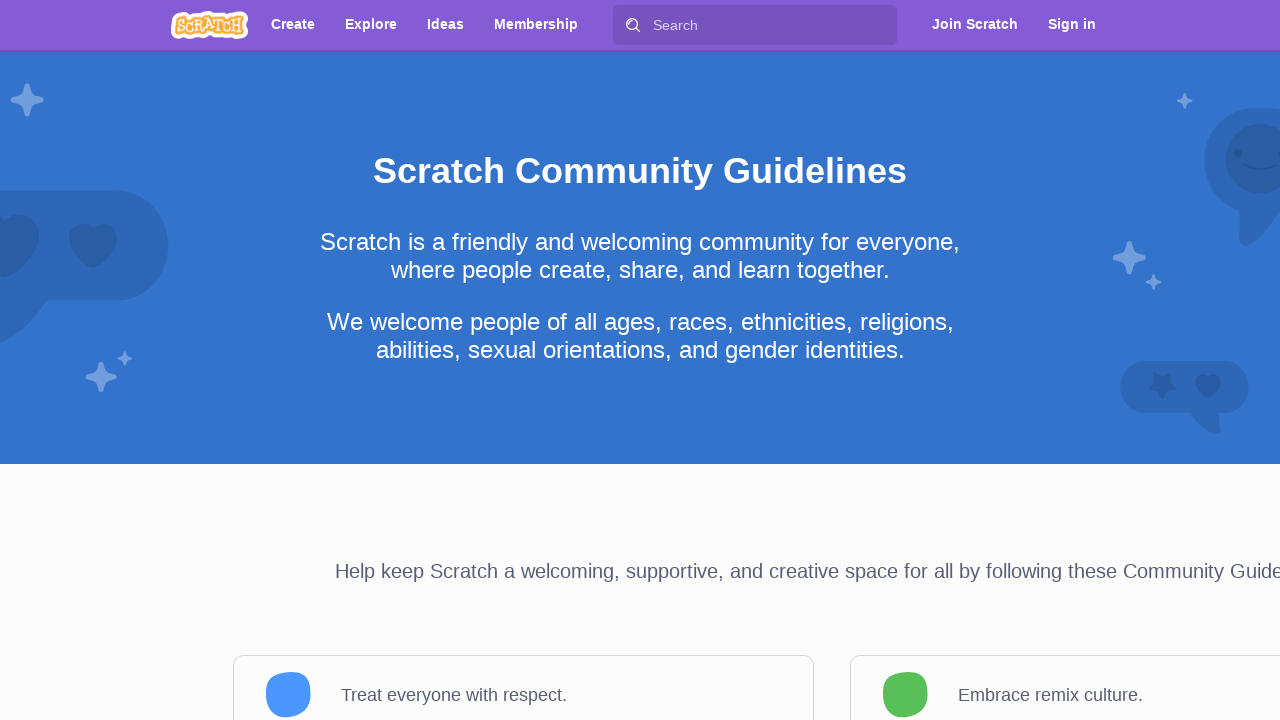